Tests file upload functionality by attempting to upload without selecting a file and verifying the upload fails

Starting URL: https://the-internet.herokuapp.com/upload

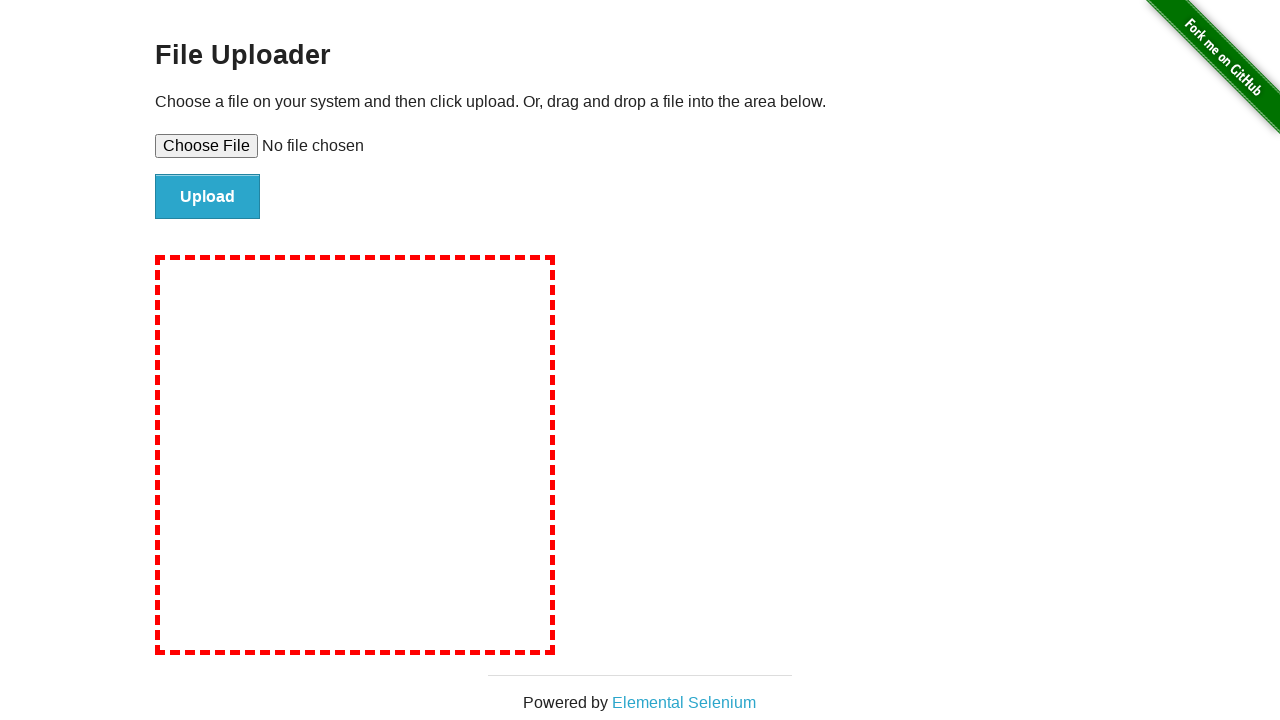

Clicked upload button without selecting a file at (208, 197) on #file-submit
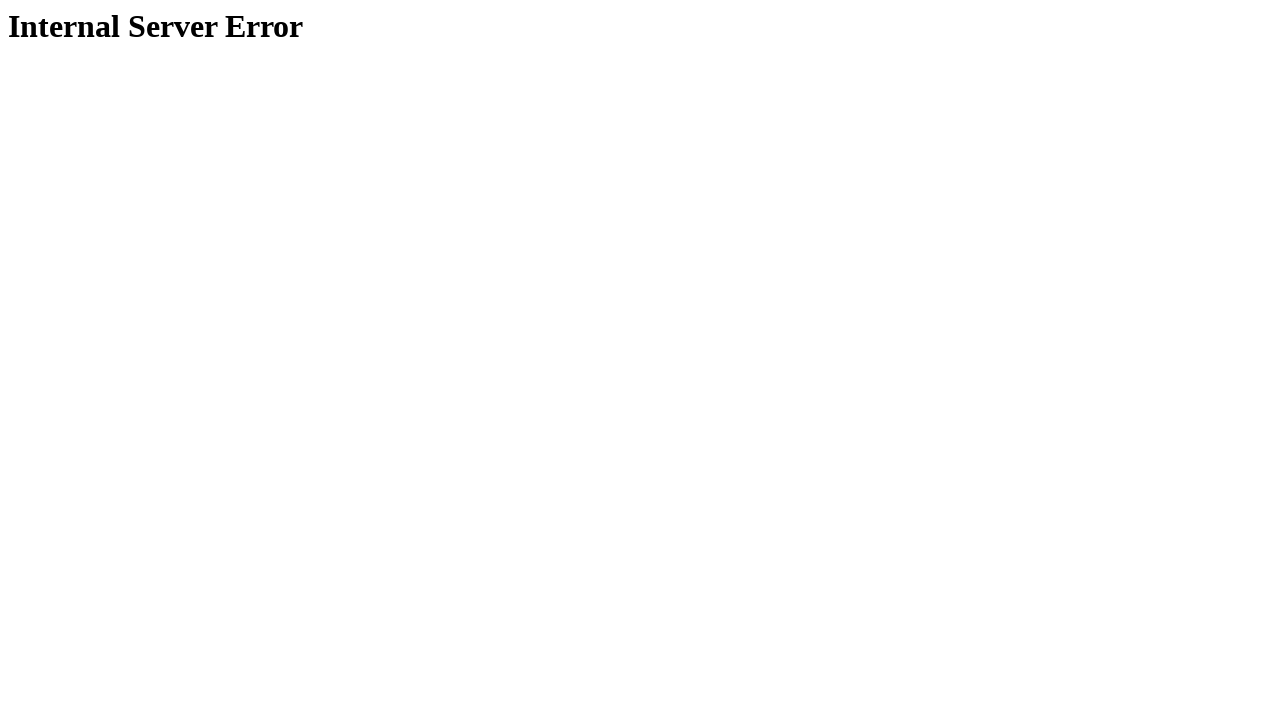

File upload failed as expected - no success message appeared
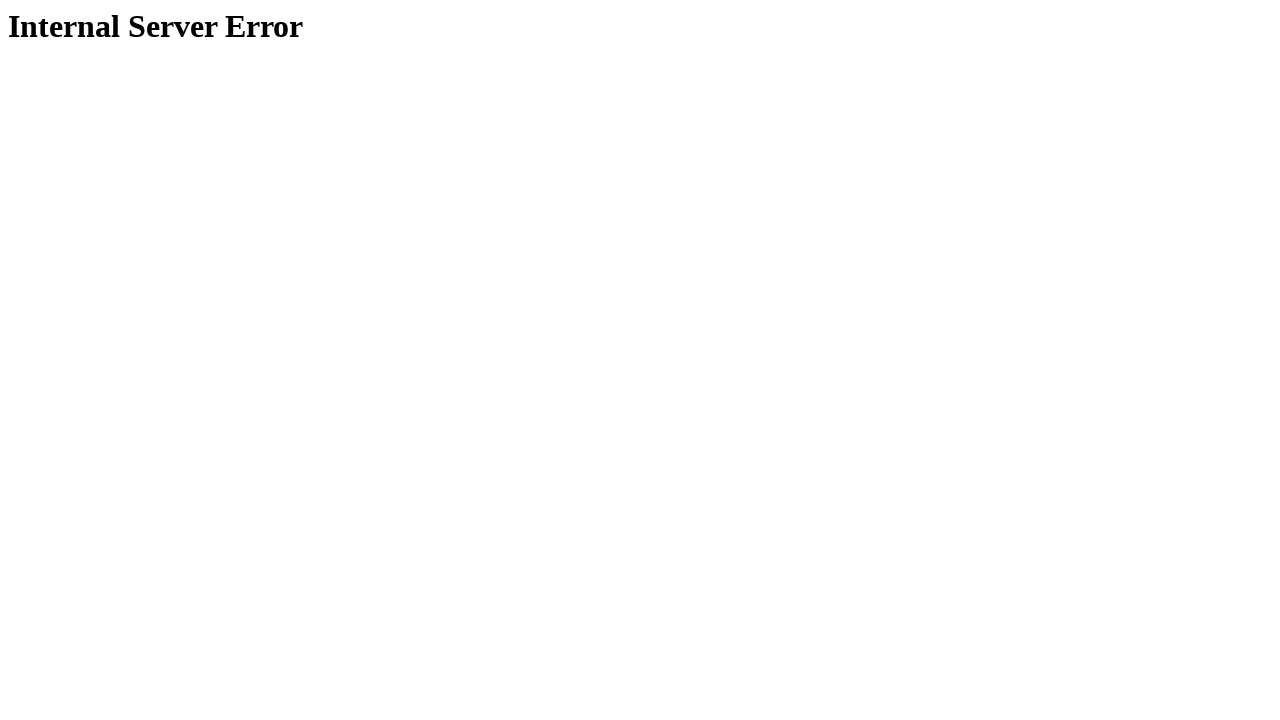

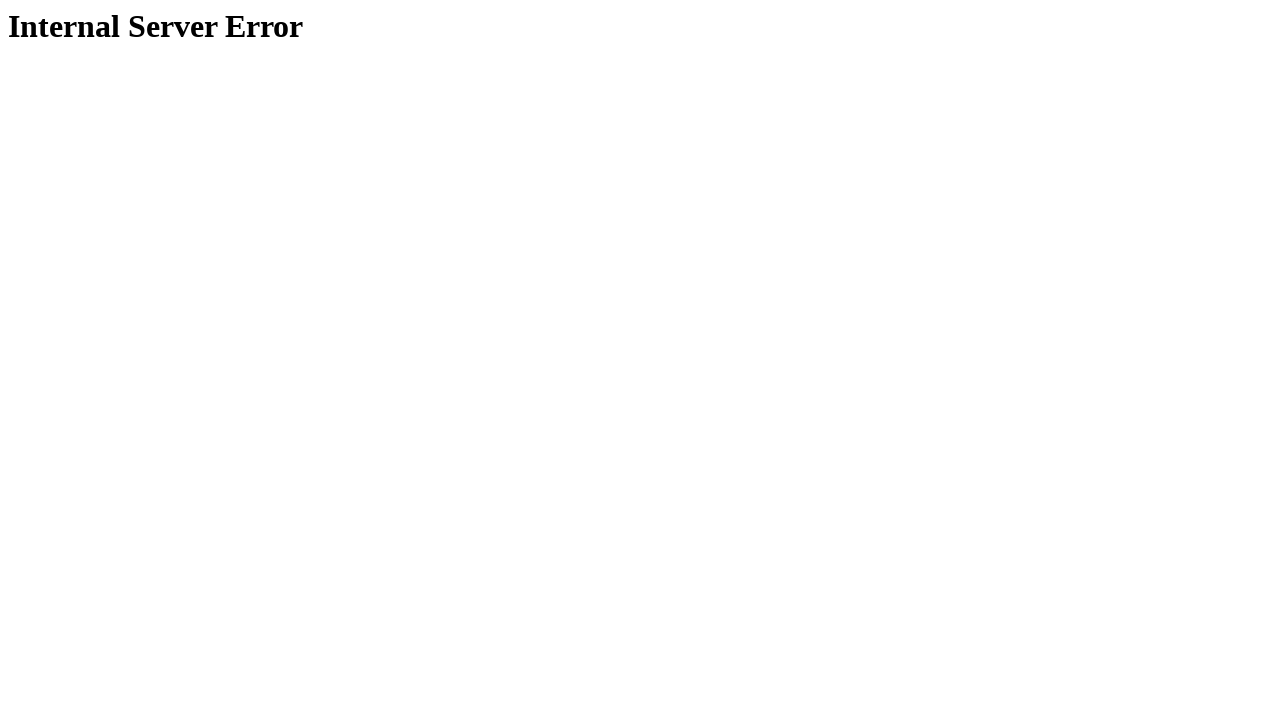